Navigates to a demo page, retrieves document properties via JavaScript, and then navigates to Gmail

Starting URL: http://demo.guru99.com/V4/

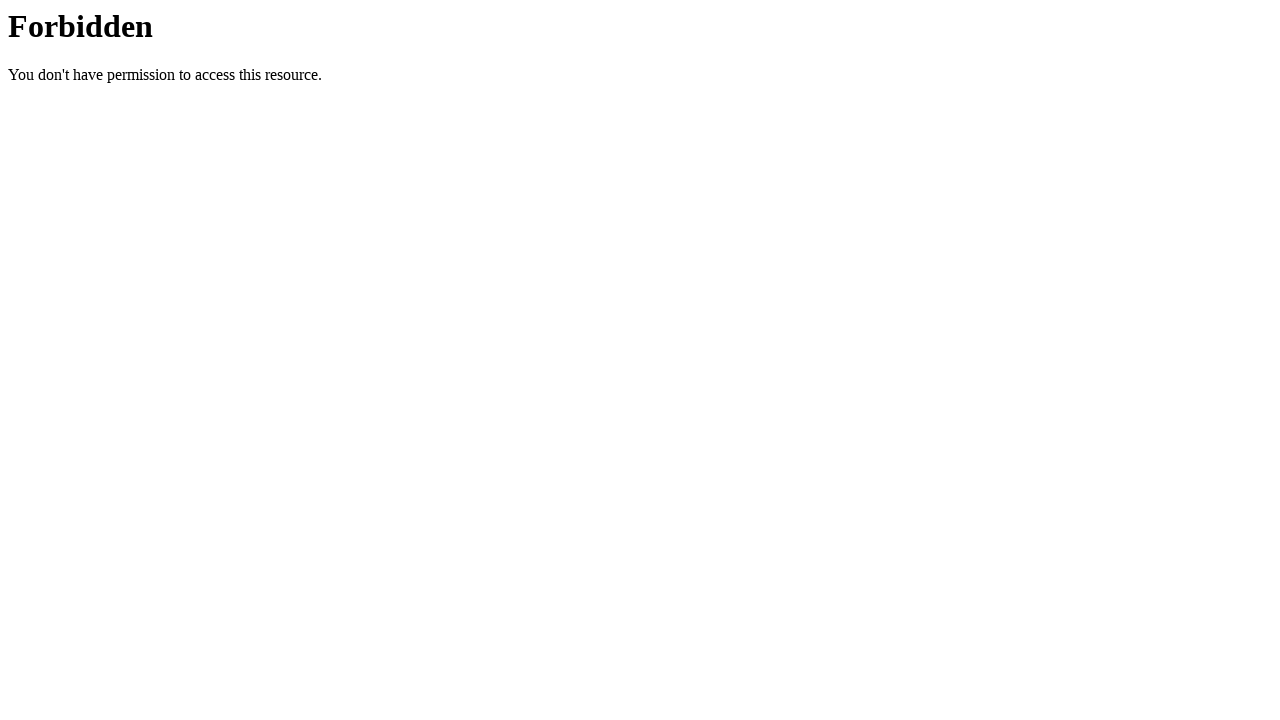

Waited for page to load (domcontentloaded)
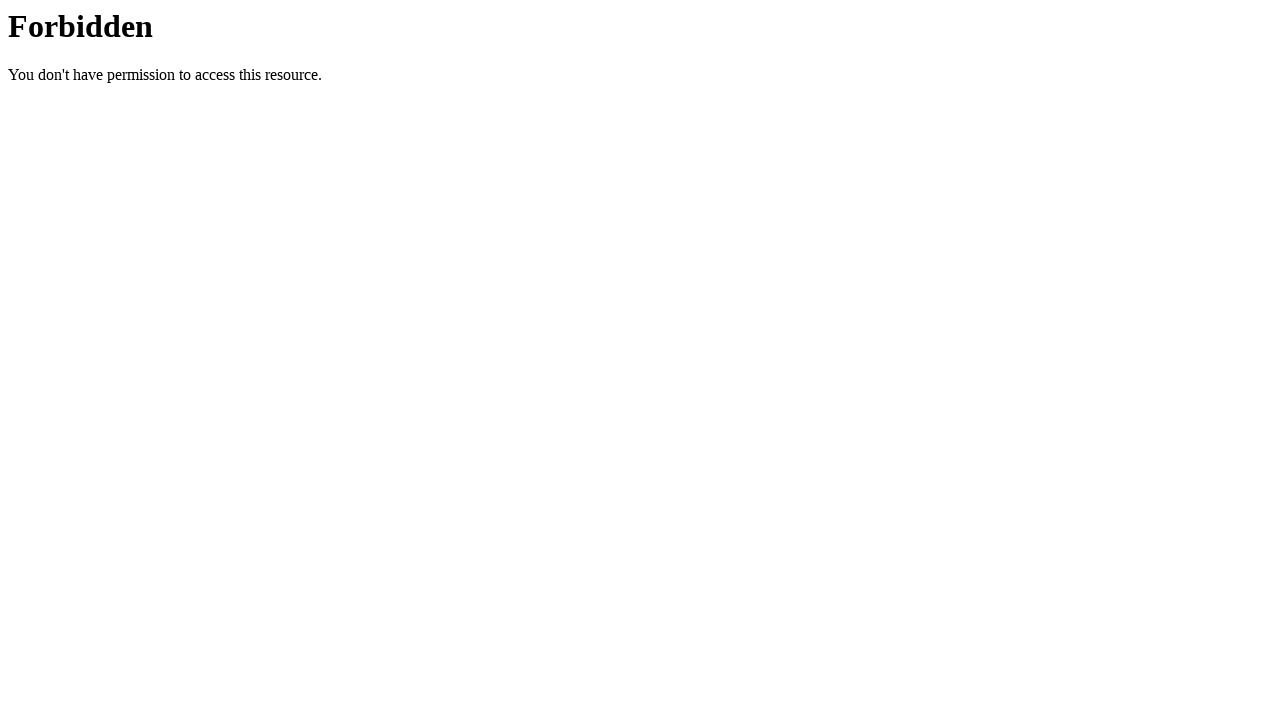

Retrieved document domain via JavaScript
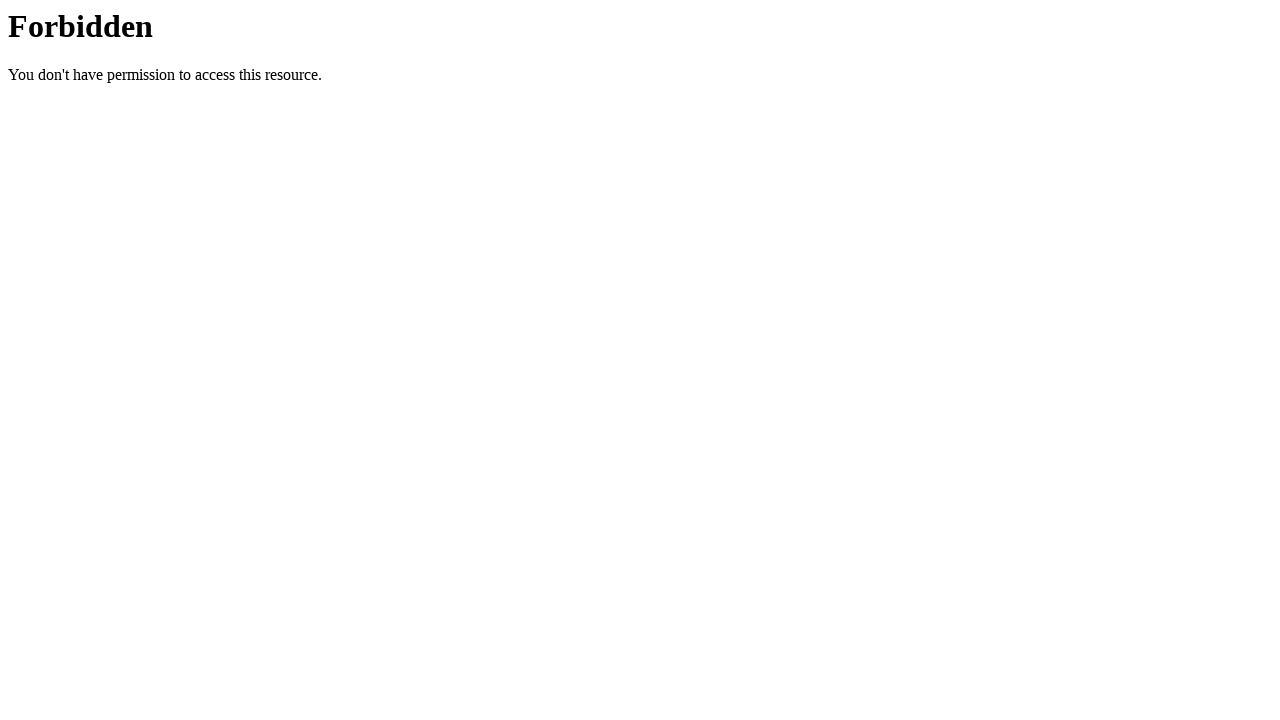

Retrieved document URL via JavaScript
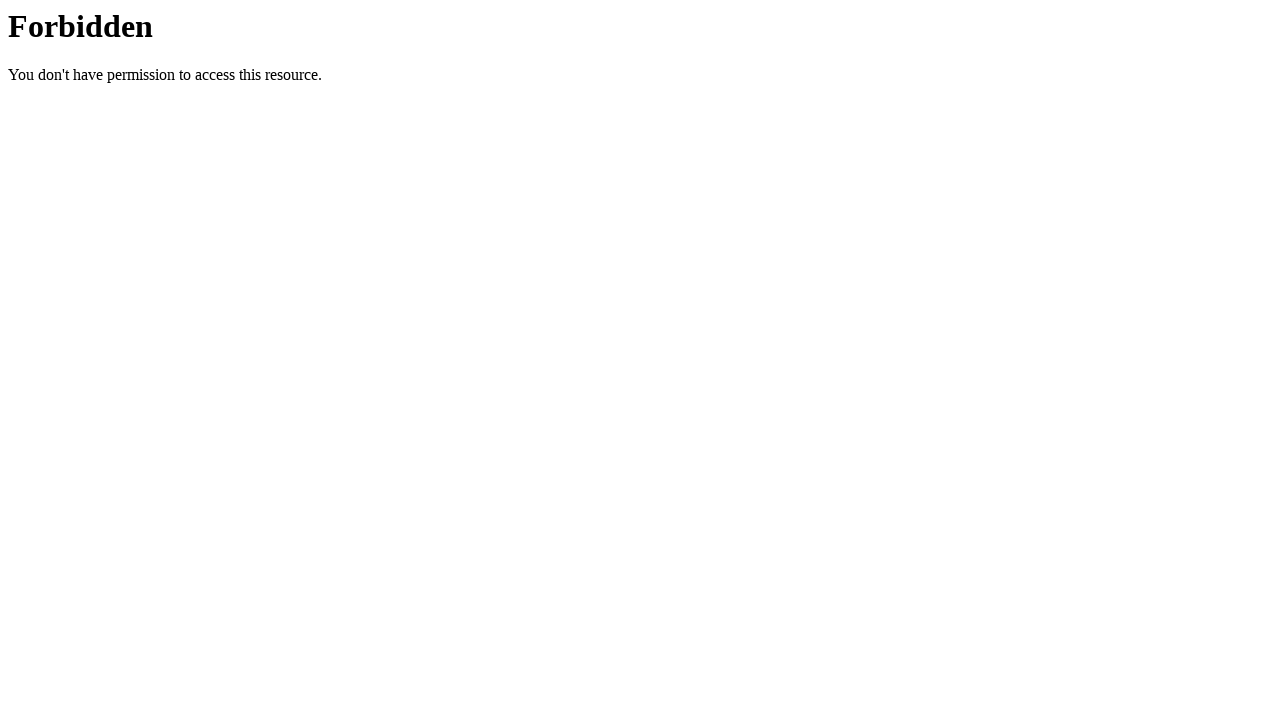

Retrieved document title via JavaScript
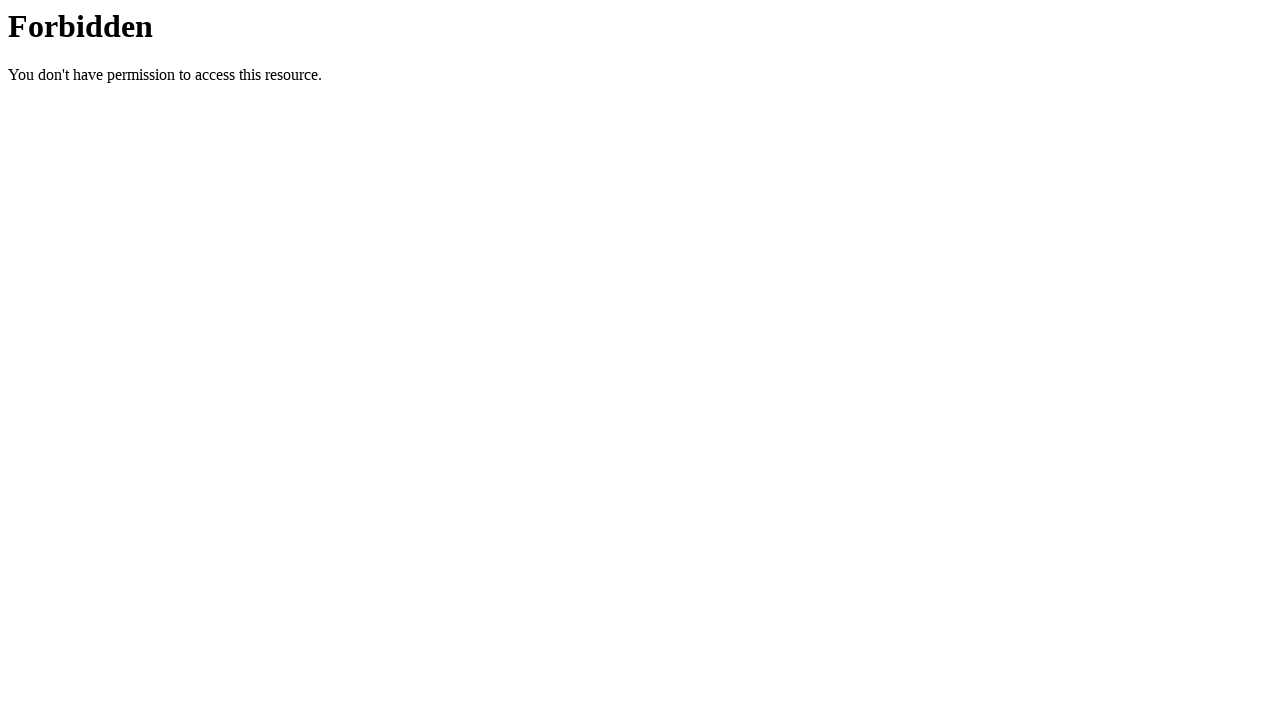

Navigated to Gmail
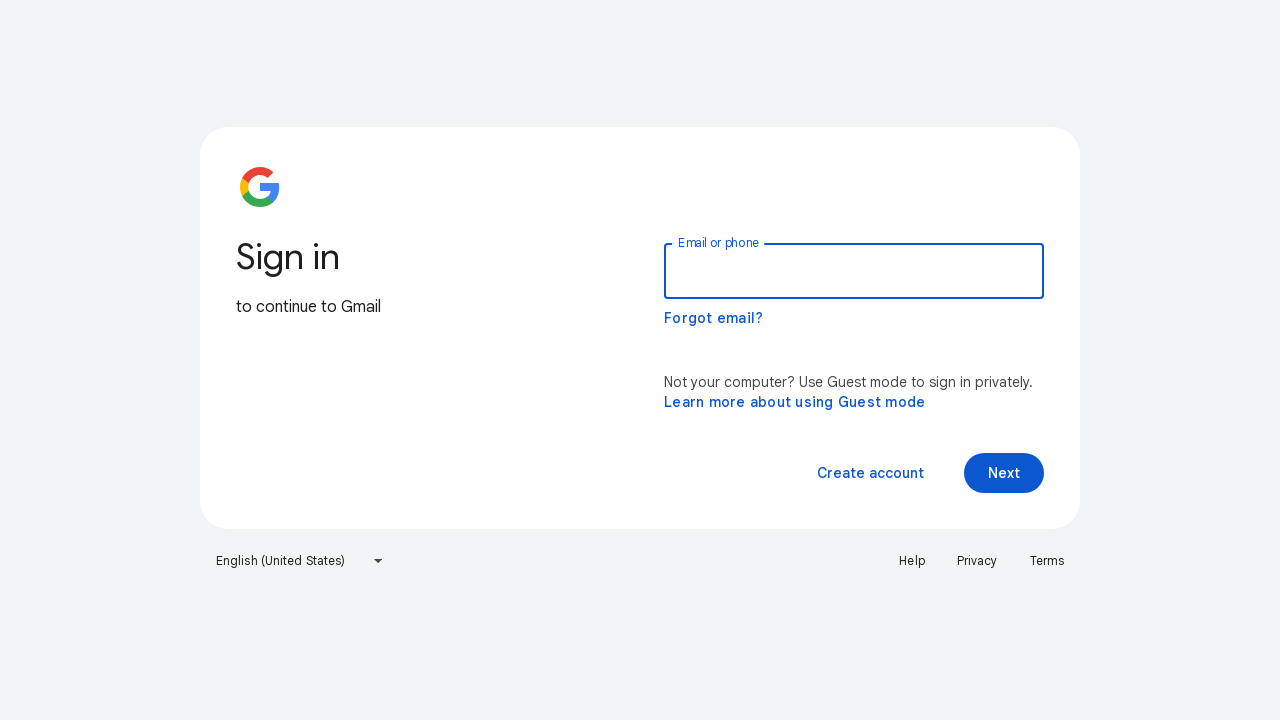

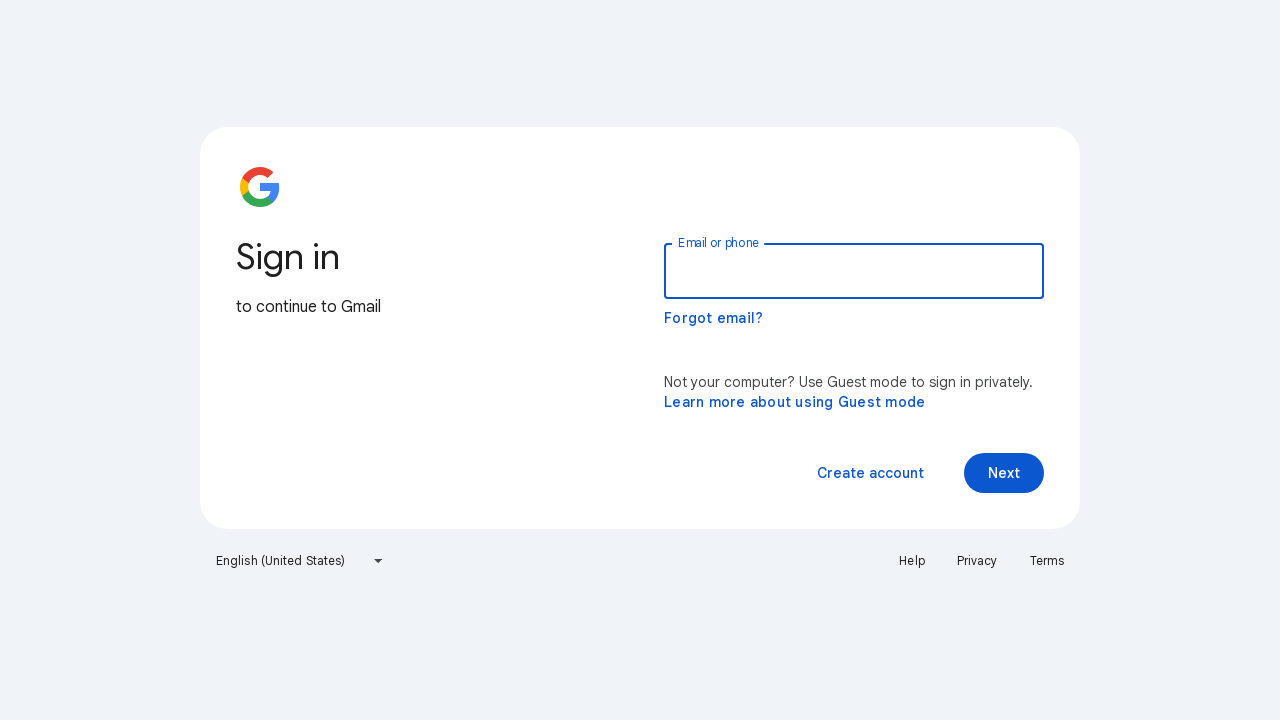